Tests a text box form by filling in full name, email, current address, and permanent address fields, then submits the form and verifies the displayed output contains the entered values.

Starting URL: https://demoqa.com/text-box

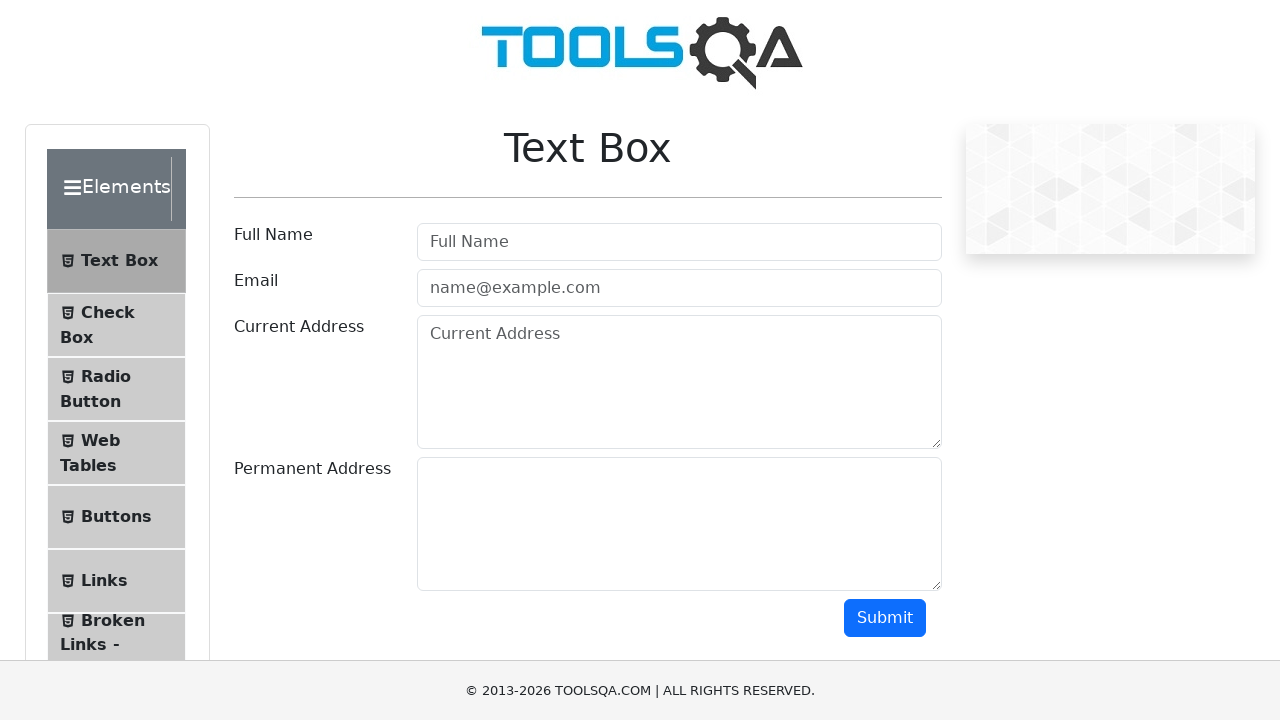

Filled Full Name field with 'Aditya' on #userName
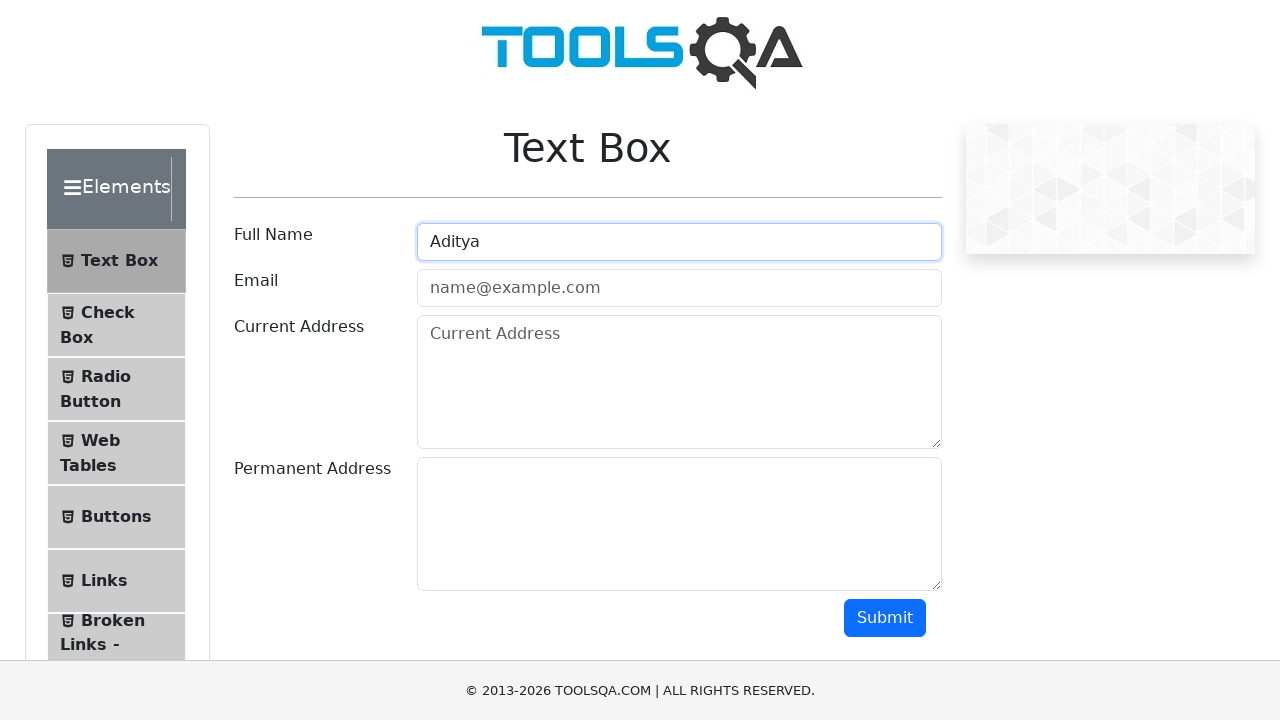

Filled Email field with 'aditya@btech.id' on #userEmail
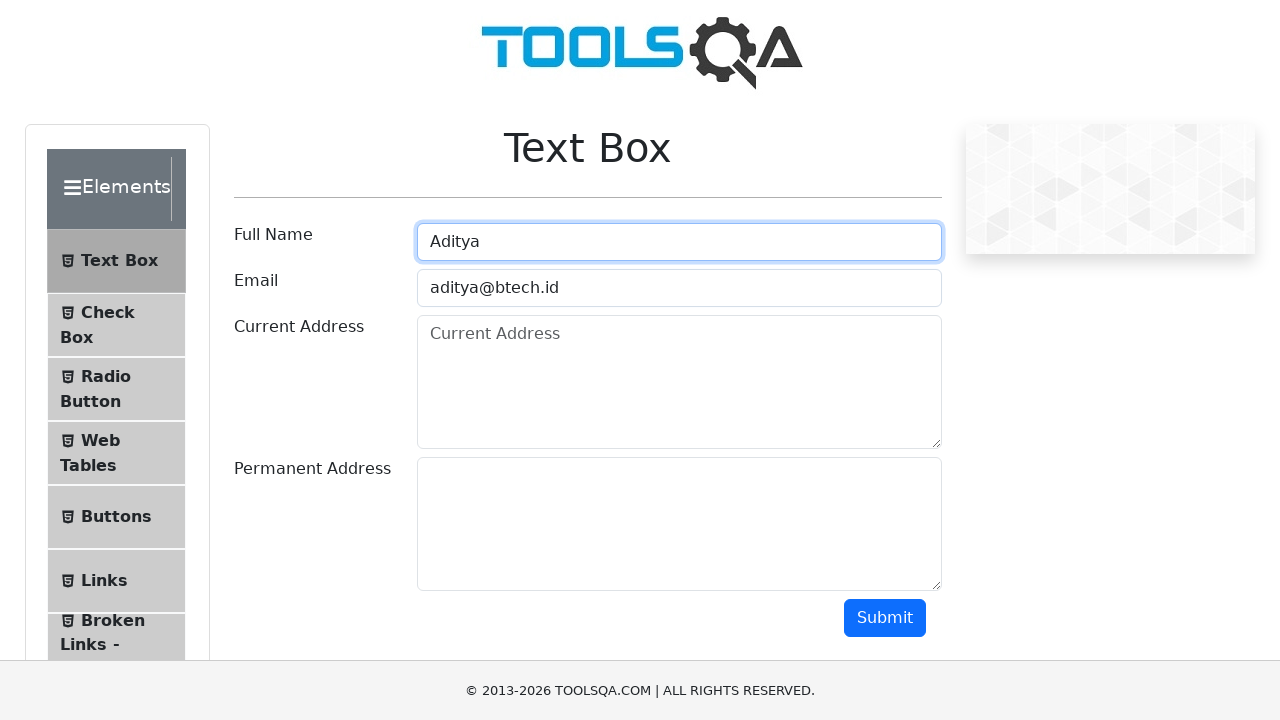

Filled Current Address field with 'Jakarta' on #currentAddress
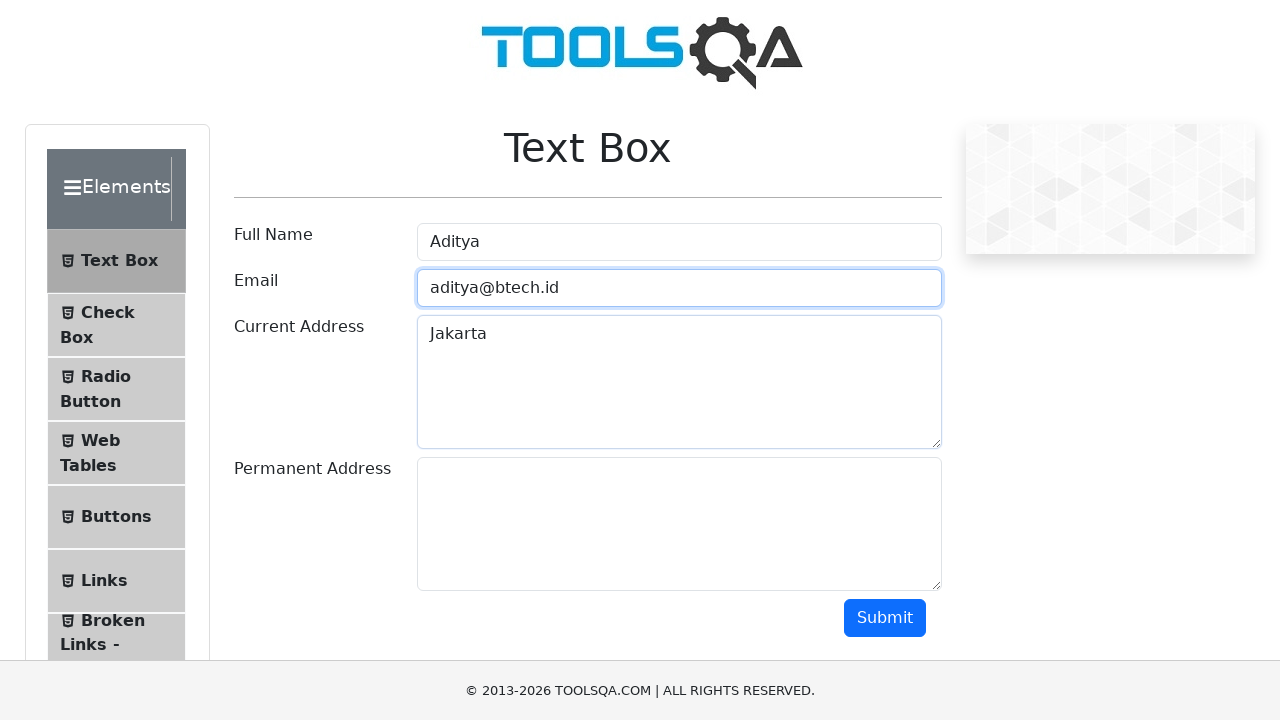

Filled Permanent Address field with 'Jakarta' on #permanentAddress
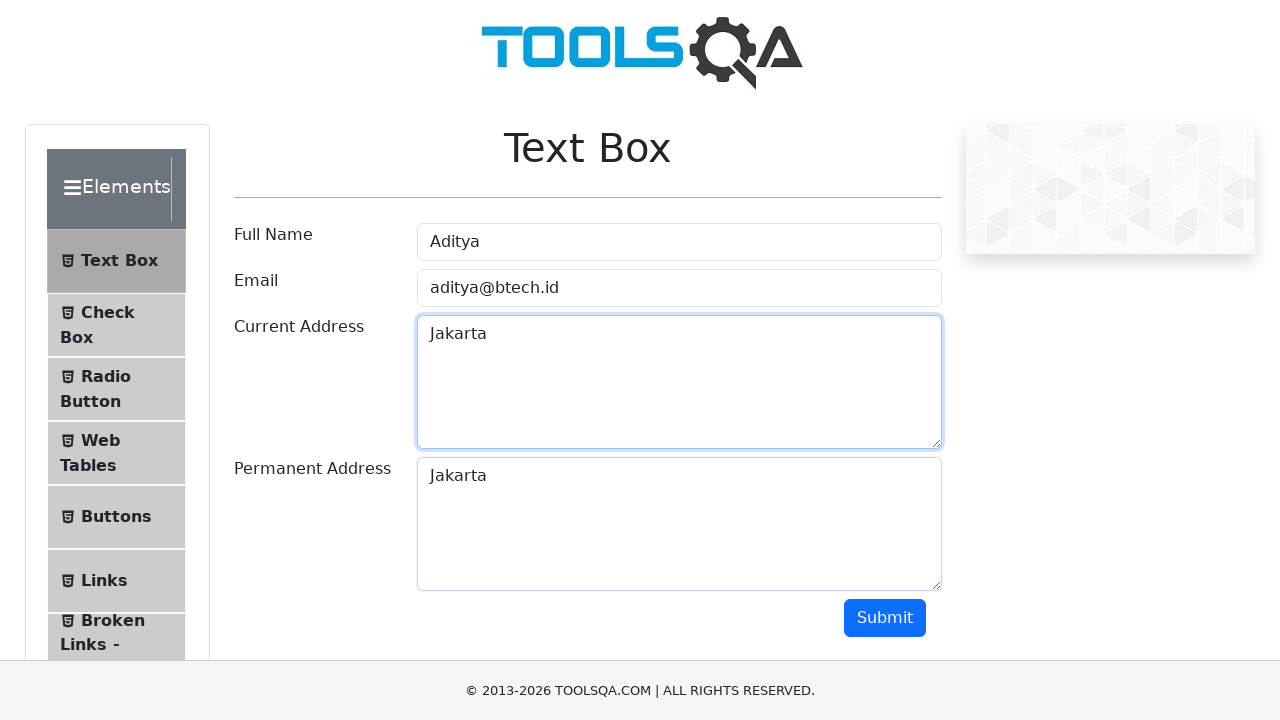

Scrolled Submit button into view
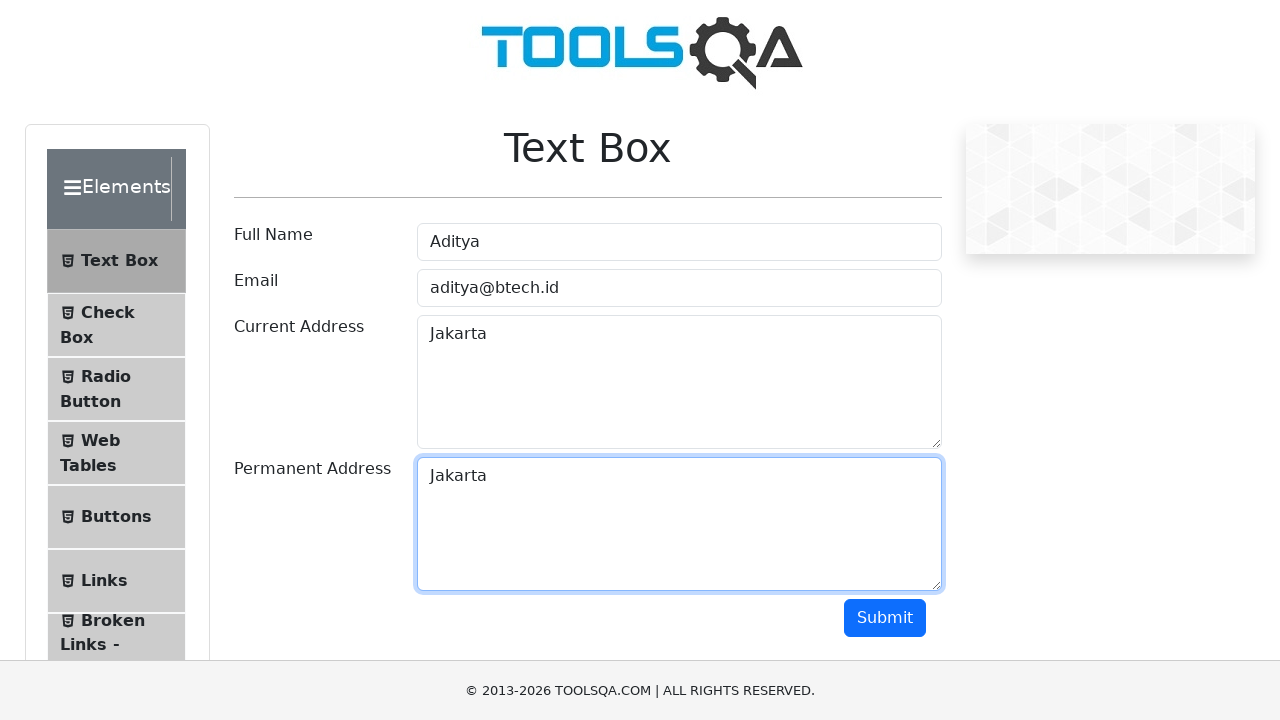

Clicked Submit button at (885, 618) on #submit
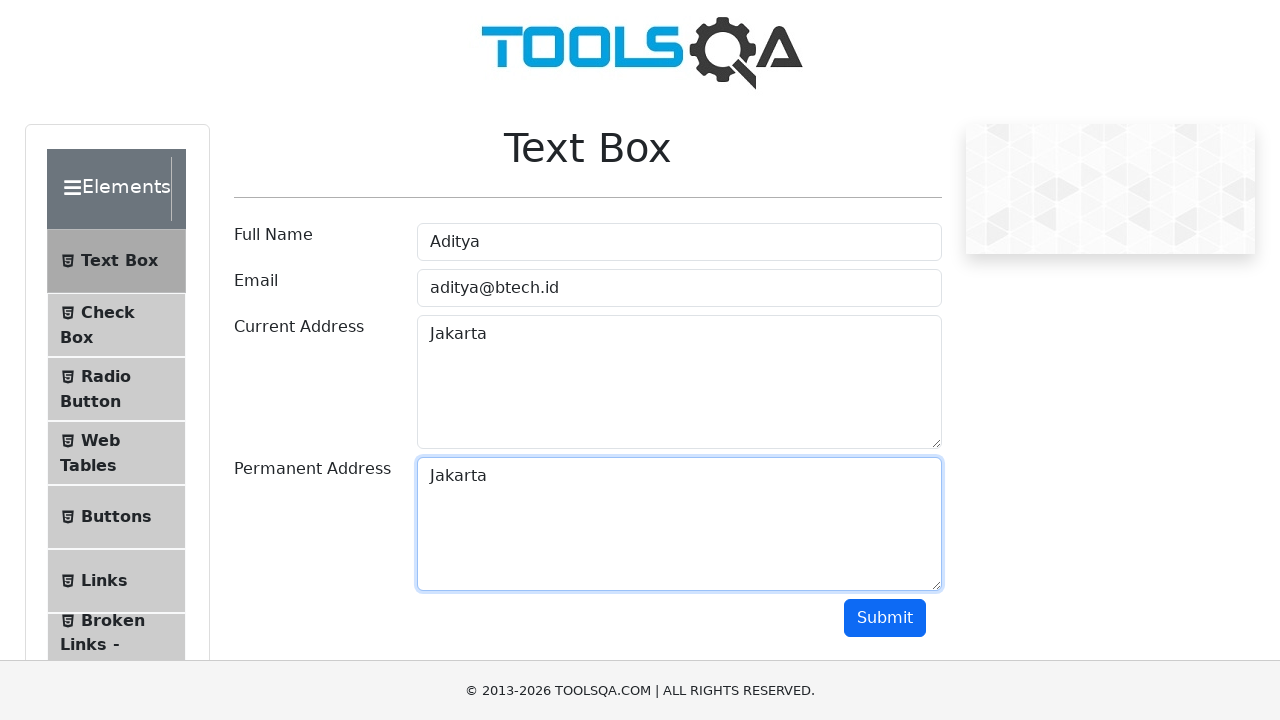

Output section appeared
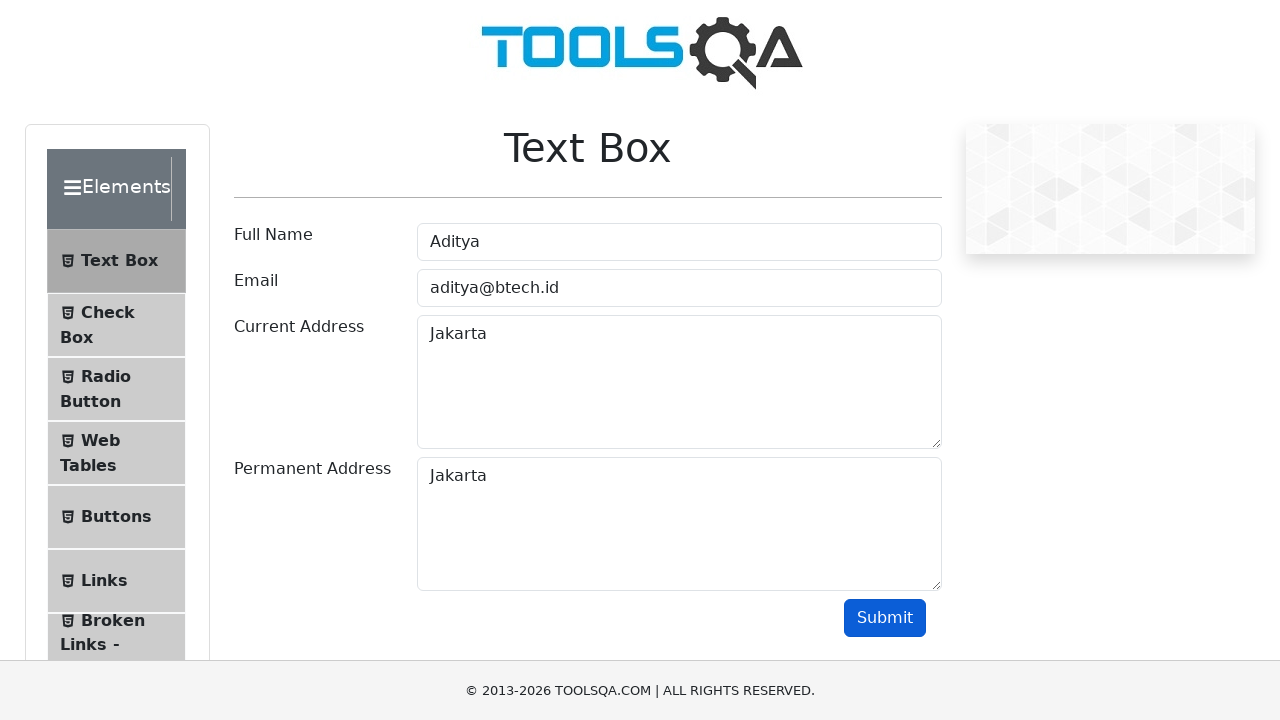

Verified displayed name contains 'Aditya'
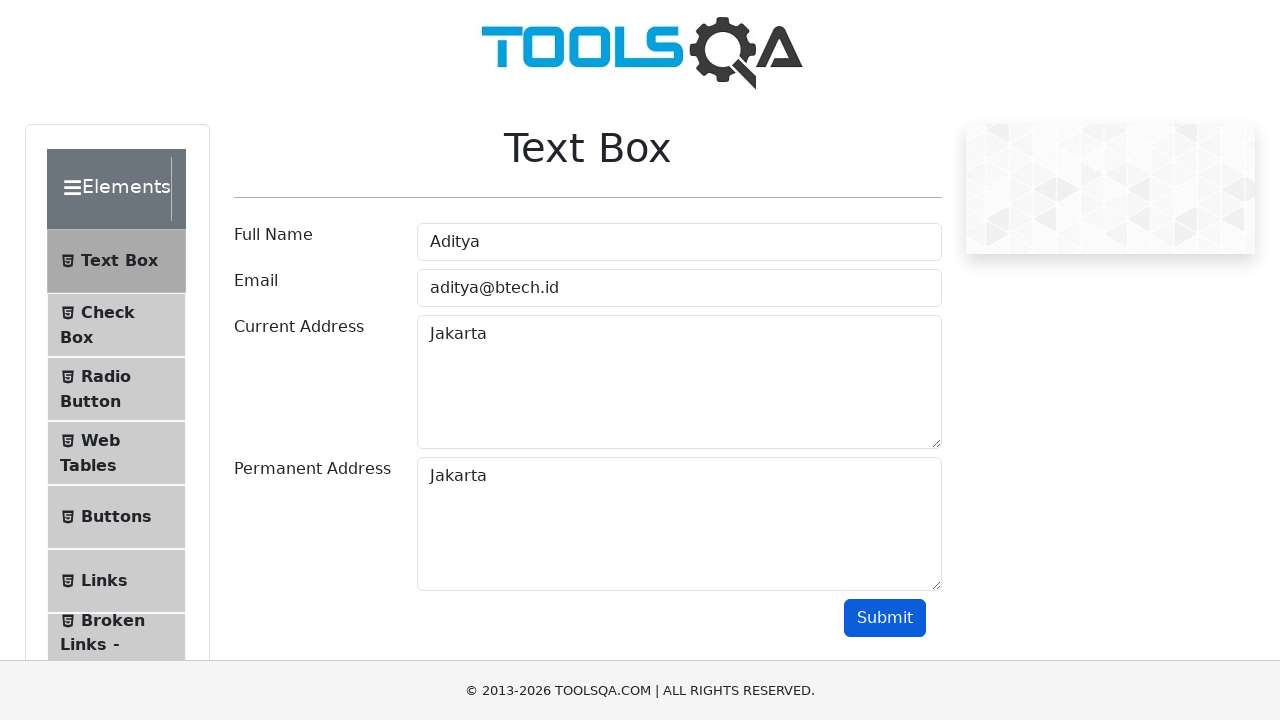

Verified displayed email contains 'aditya@btech.id'
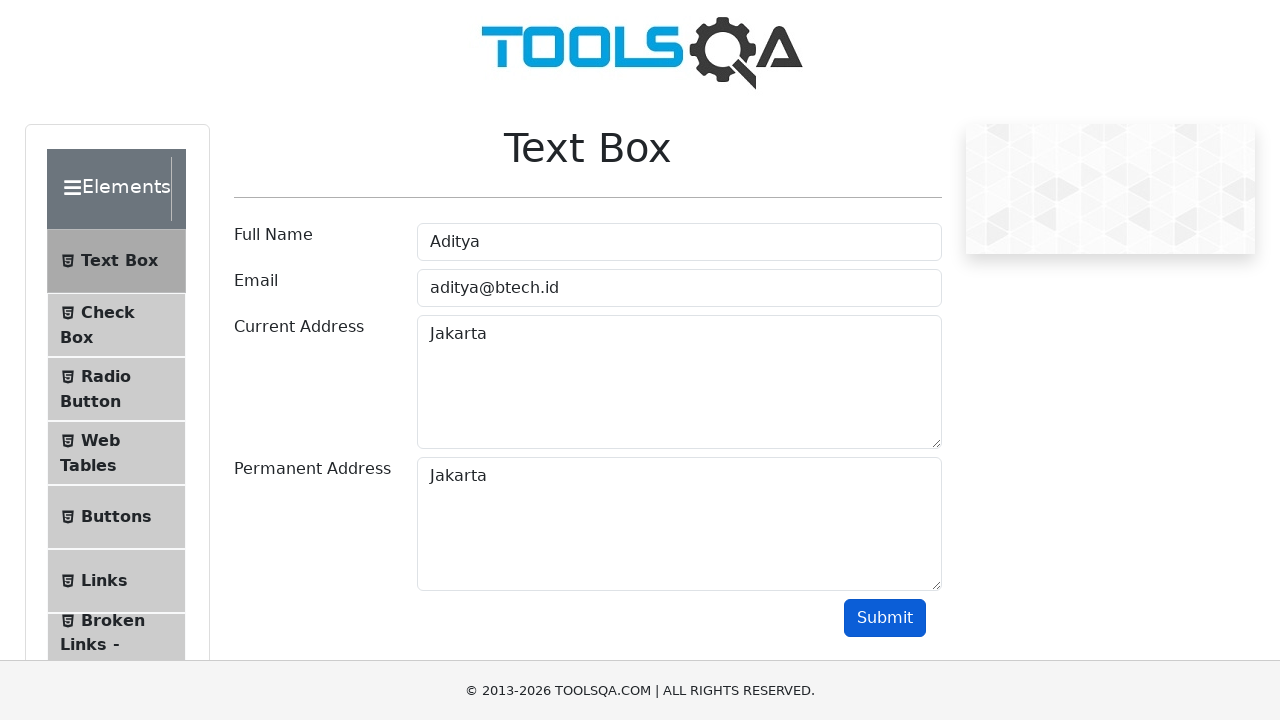

Verified displayed current address contains 'Jakarta'
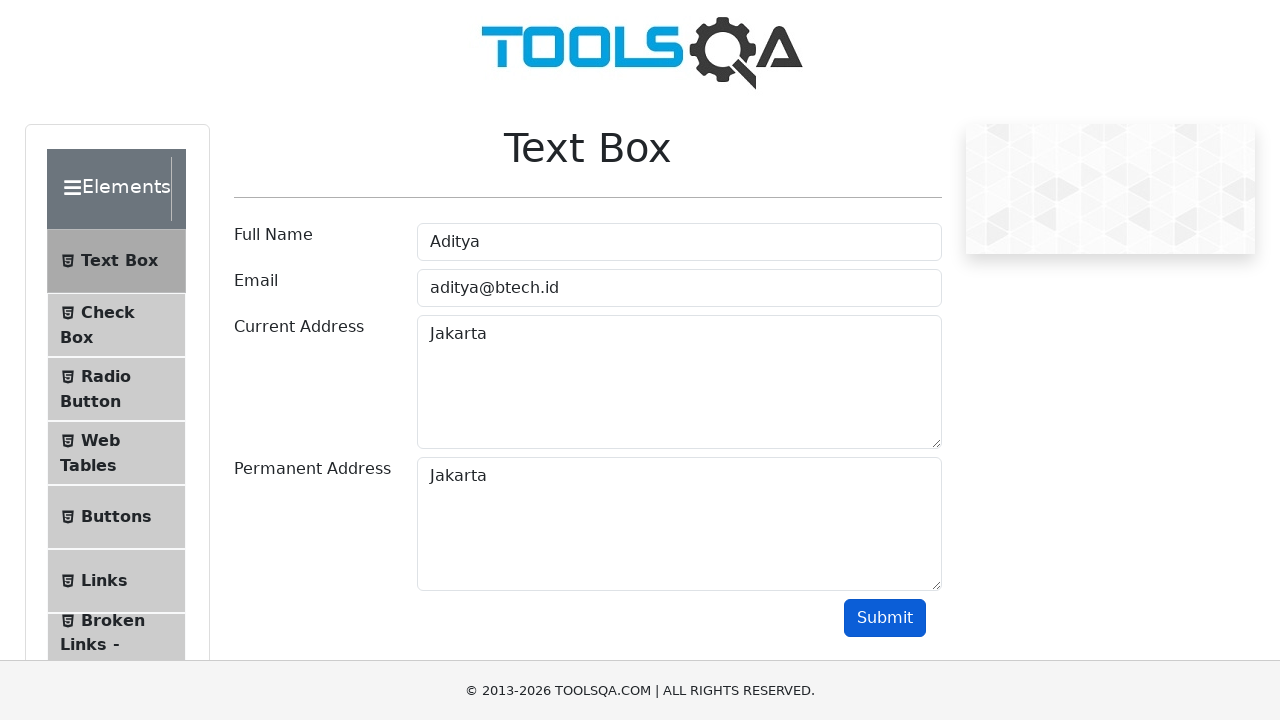

Verified displayed permanent address contains 'Jakarta'
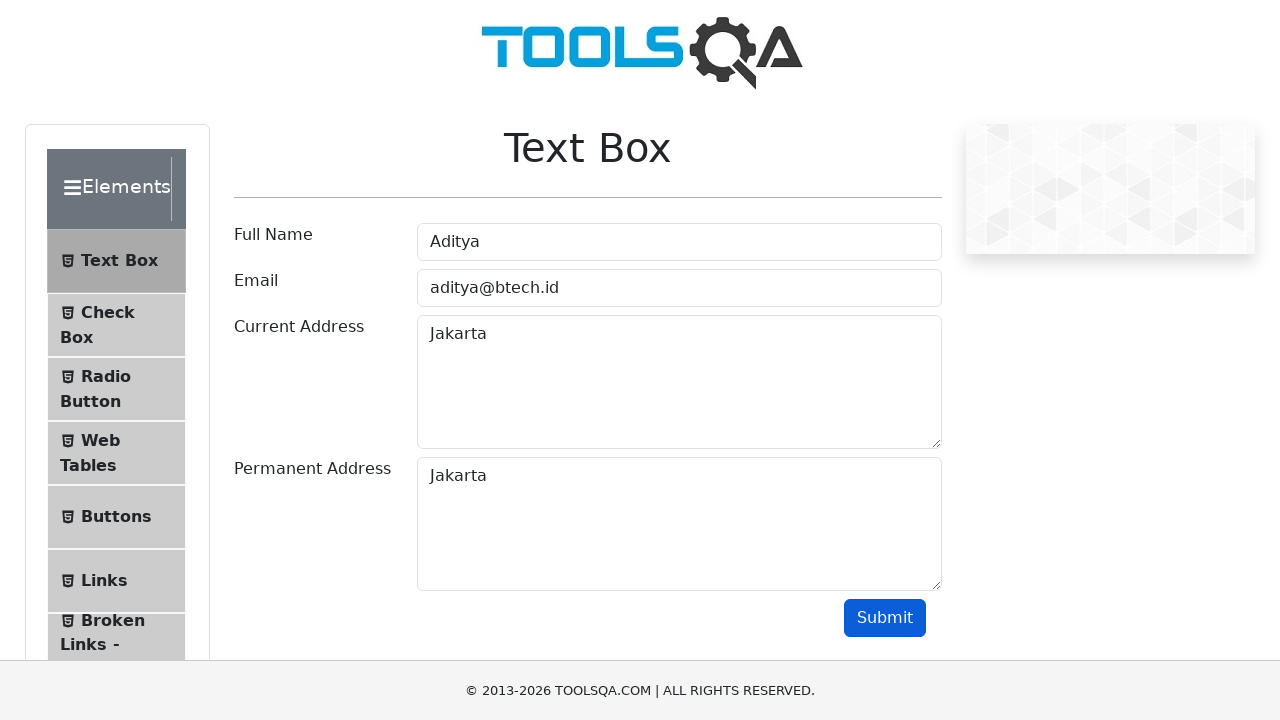

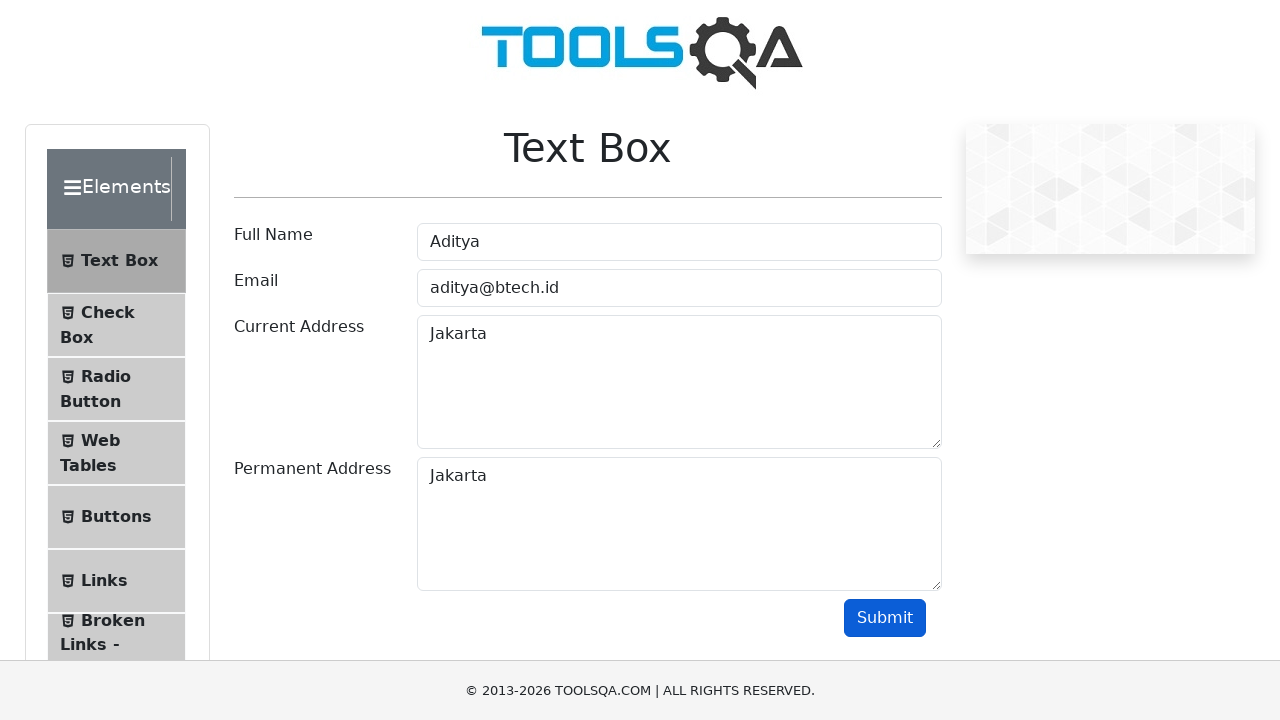